Solves a mathematical problem by reading a value, calculating a formula, entering the result, selecting checkboxes and radio buttons, then submitting the form

Starting URL: http://suninjuly.github.io/math.html

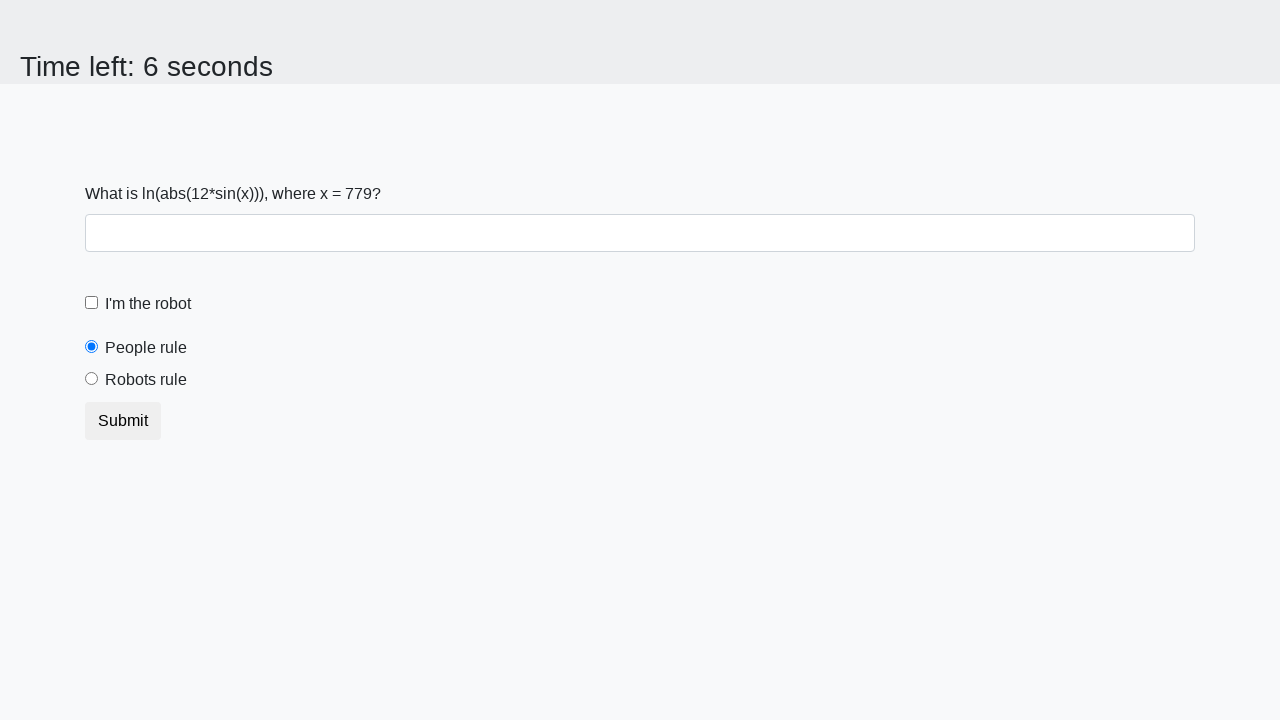

Read variable x from the page
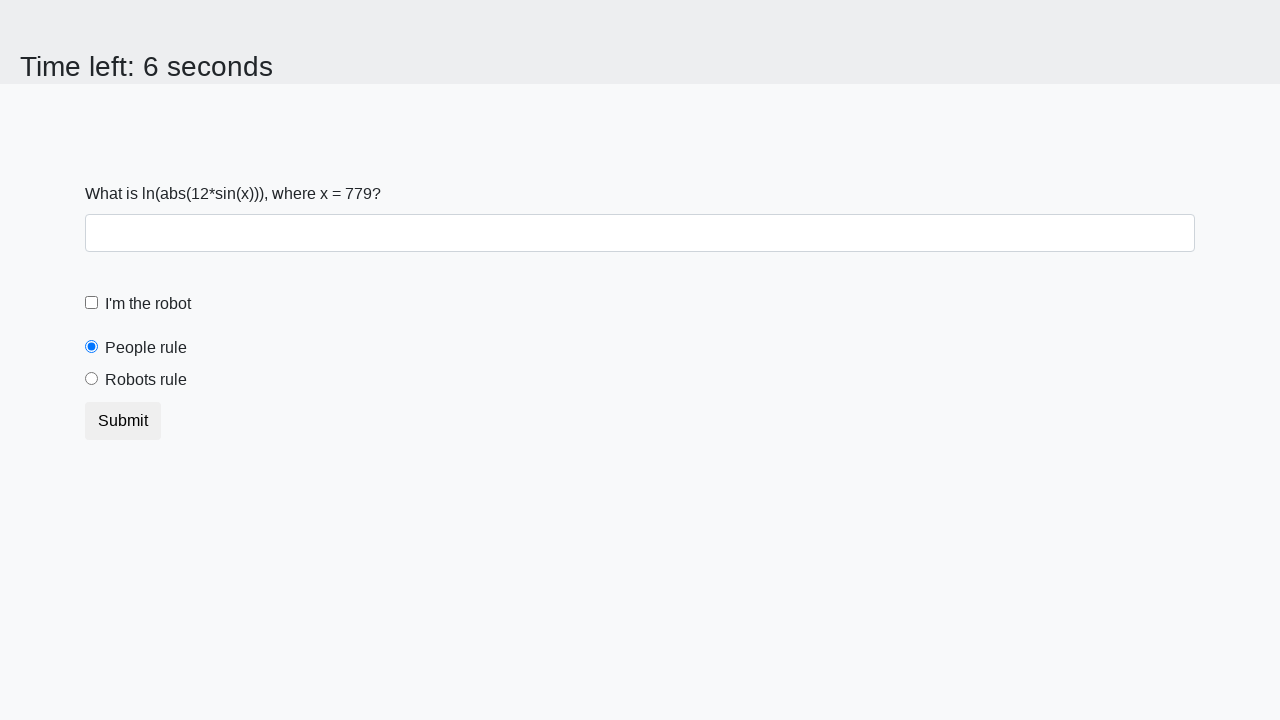

Calculated formula result
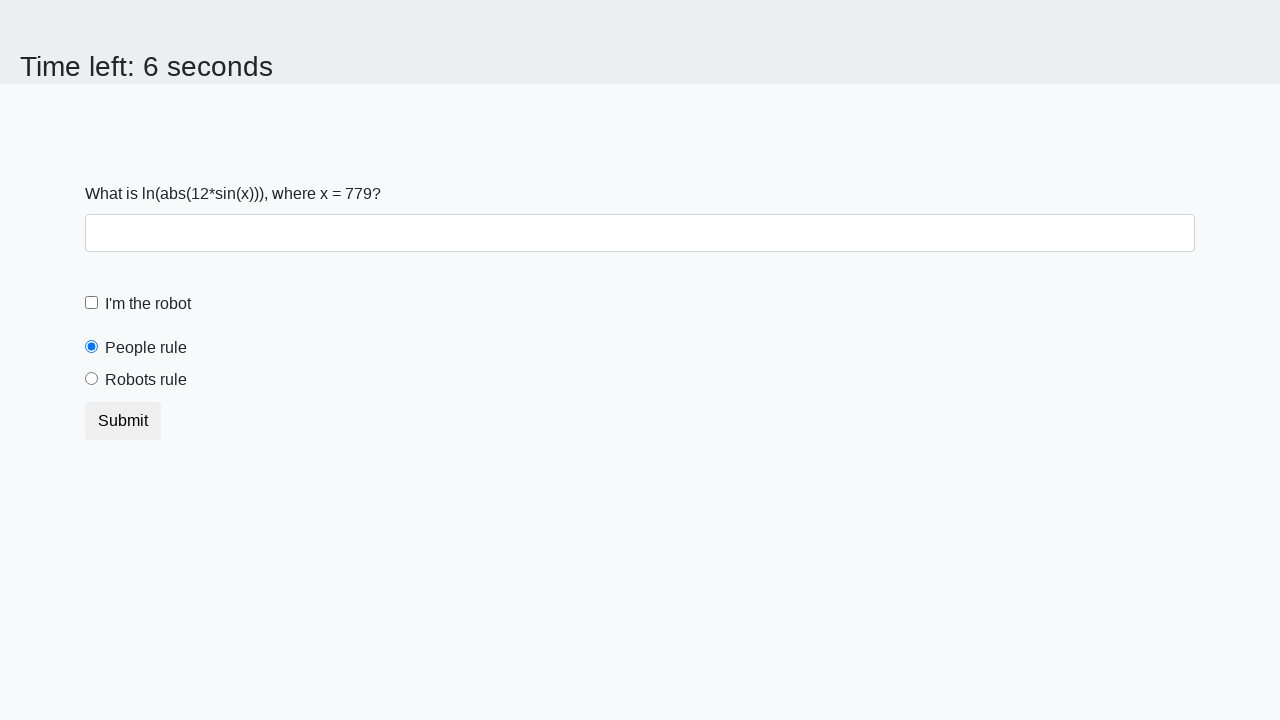

Entered calculated answer into form field on #answer
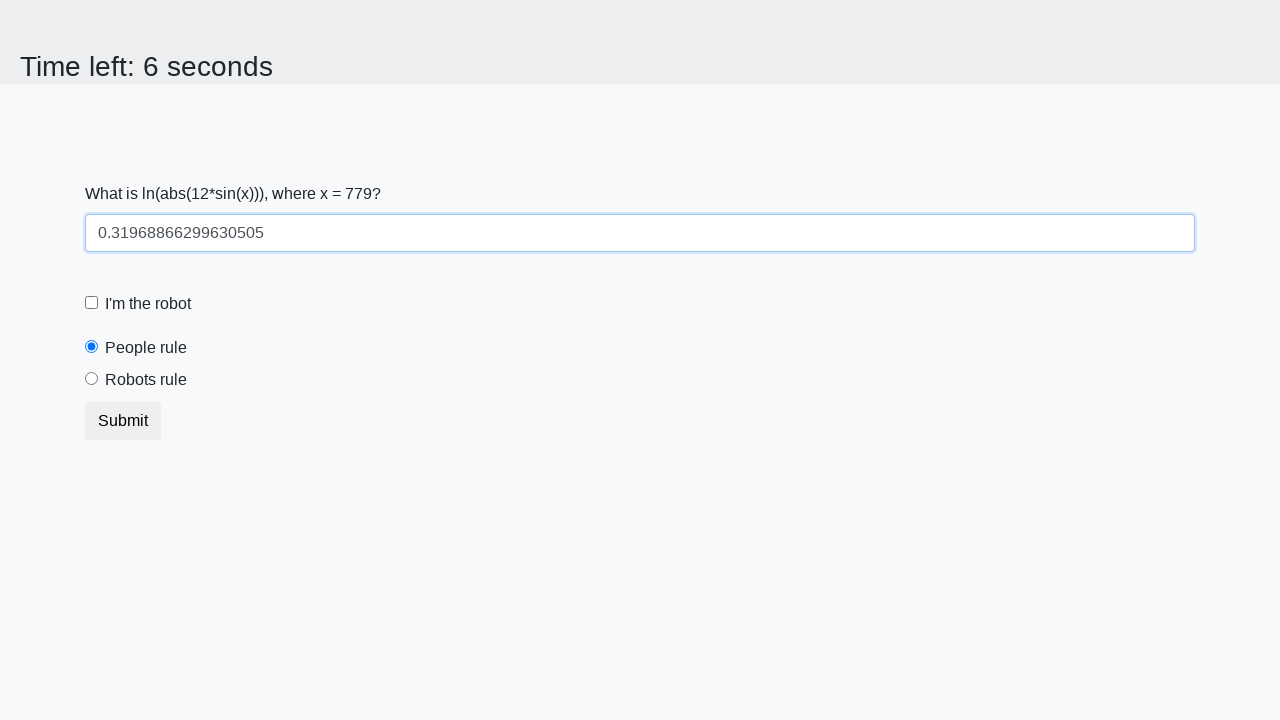

Clicked 'I'm the robot' checkbox at (92, 303) on #robotCheckbox
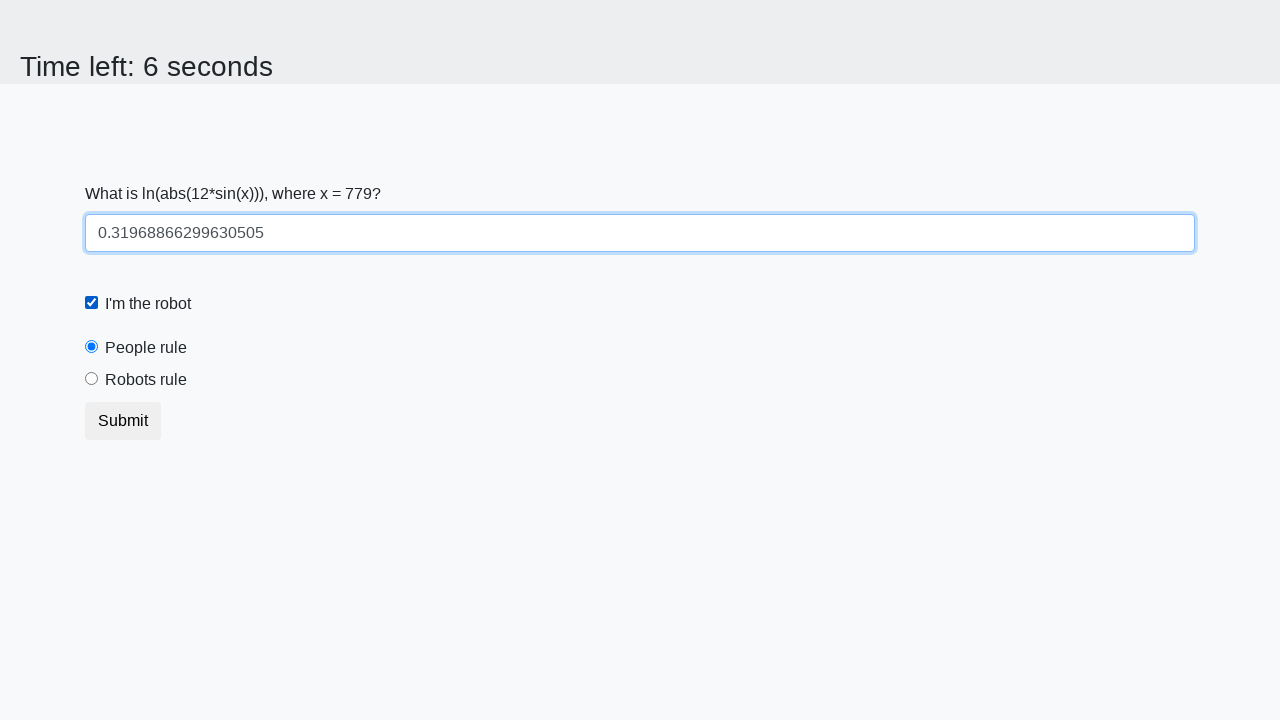

Selected 'Robots rule!' radio button at (92, 379) on #robotsRule
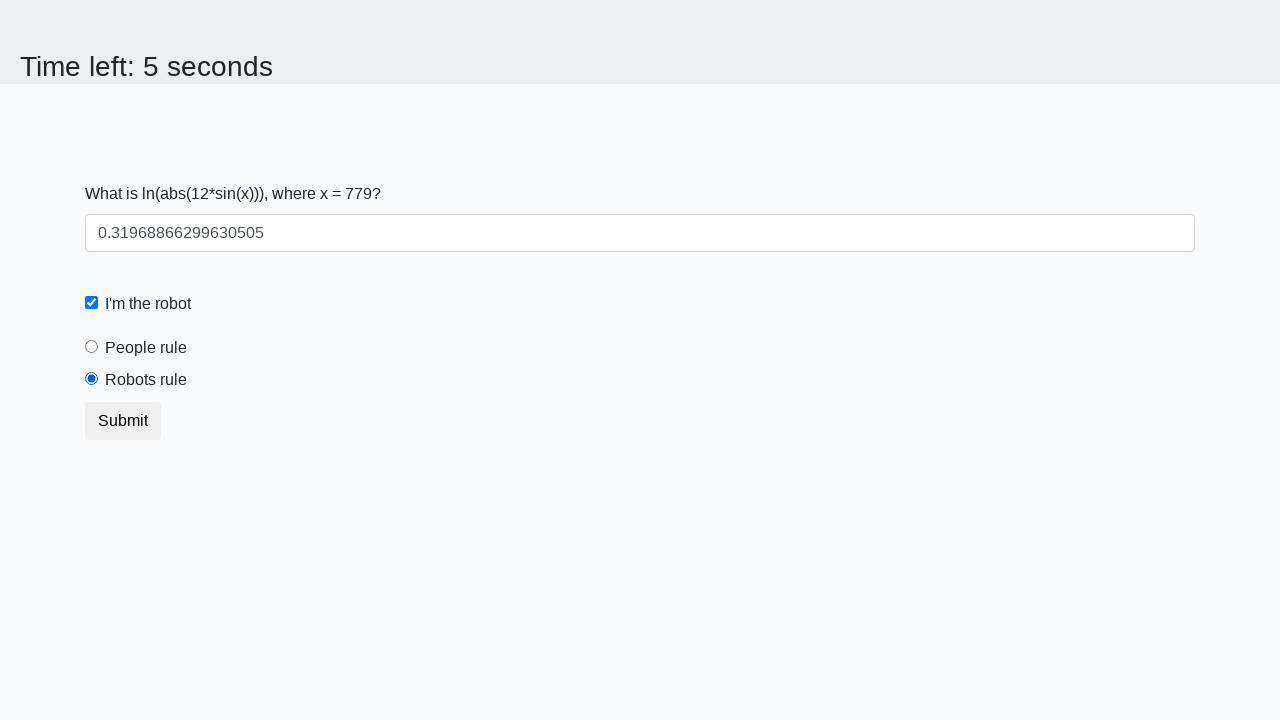

Clicked Submit button to submit the form at (123, 421) on .btn.btn-default
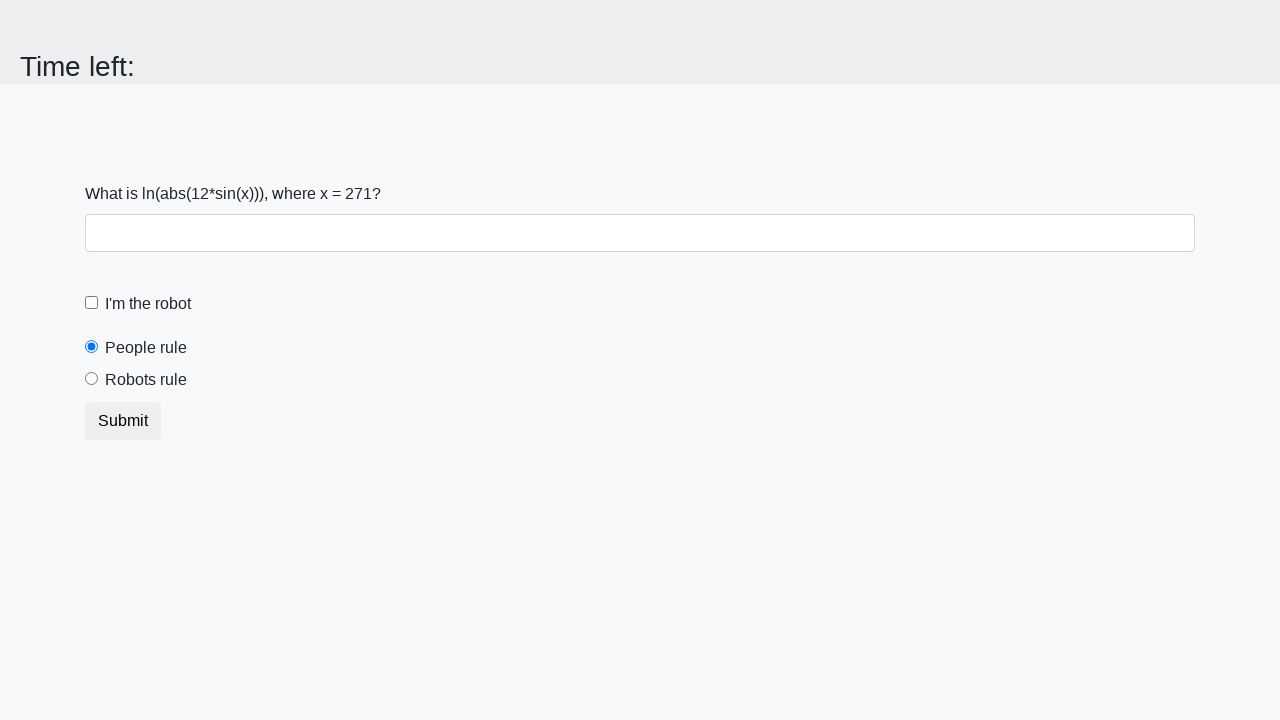

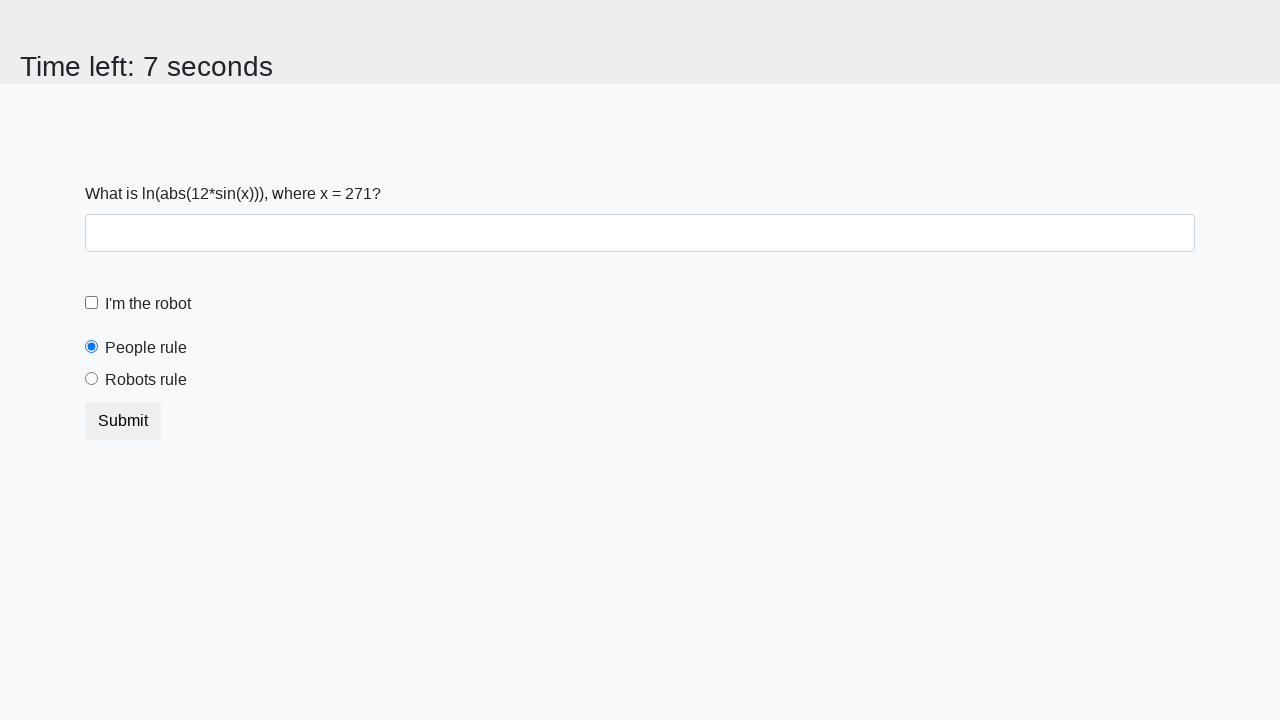